Tests the subscription form with an already subscribed email to verify duplicate handling

Starting URL: https://automationexercise.com/view_cart

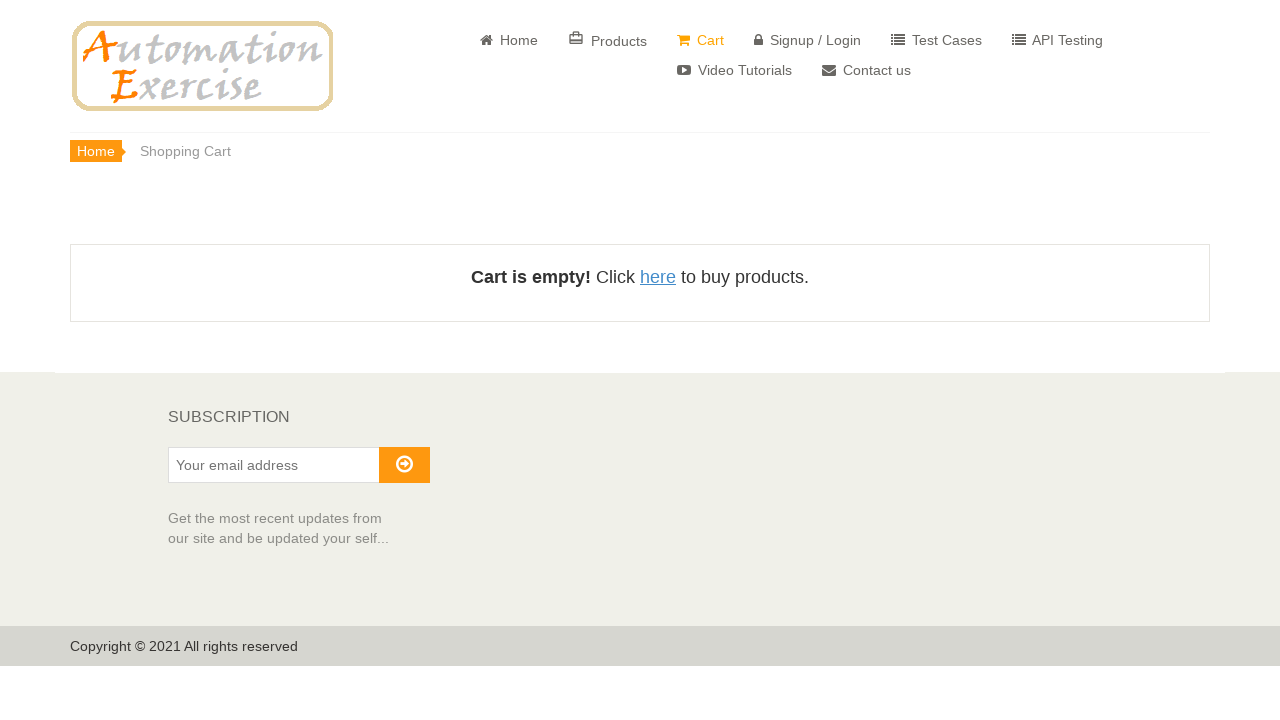

Scrolled to bottom of cart page to reveal subscription form
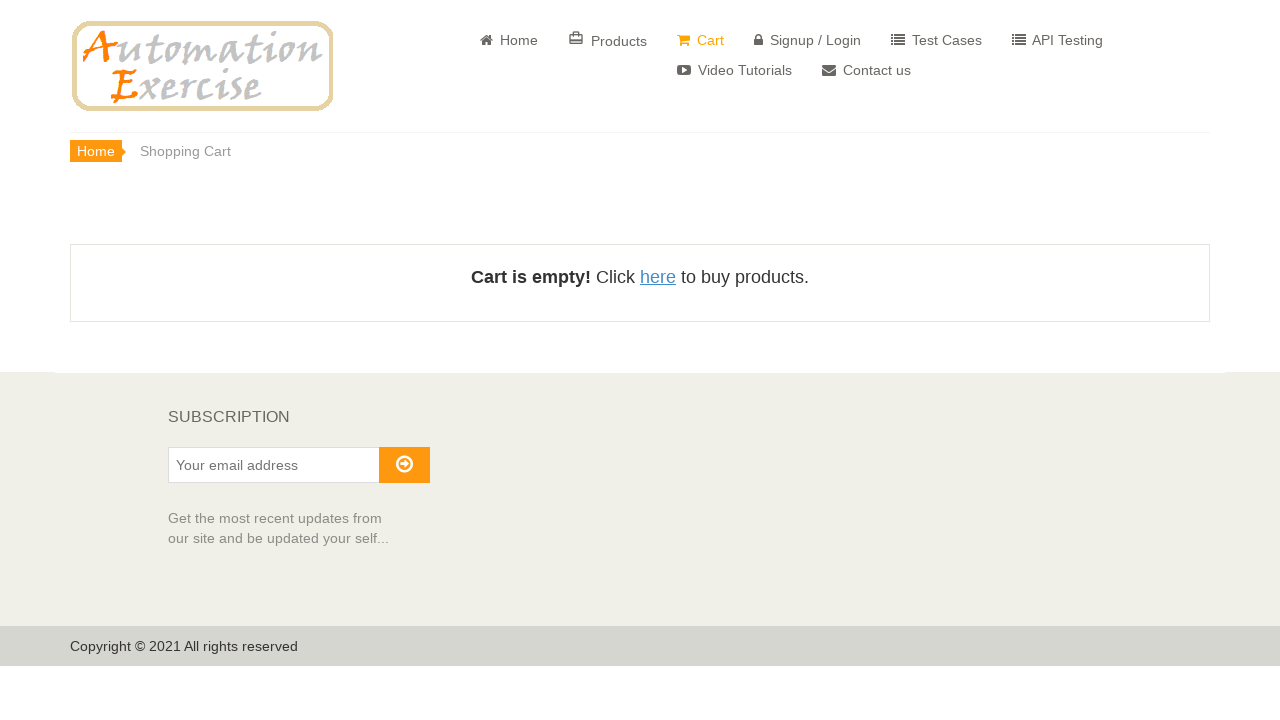

Waited for subscription email input field to become visible
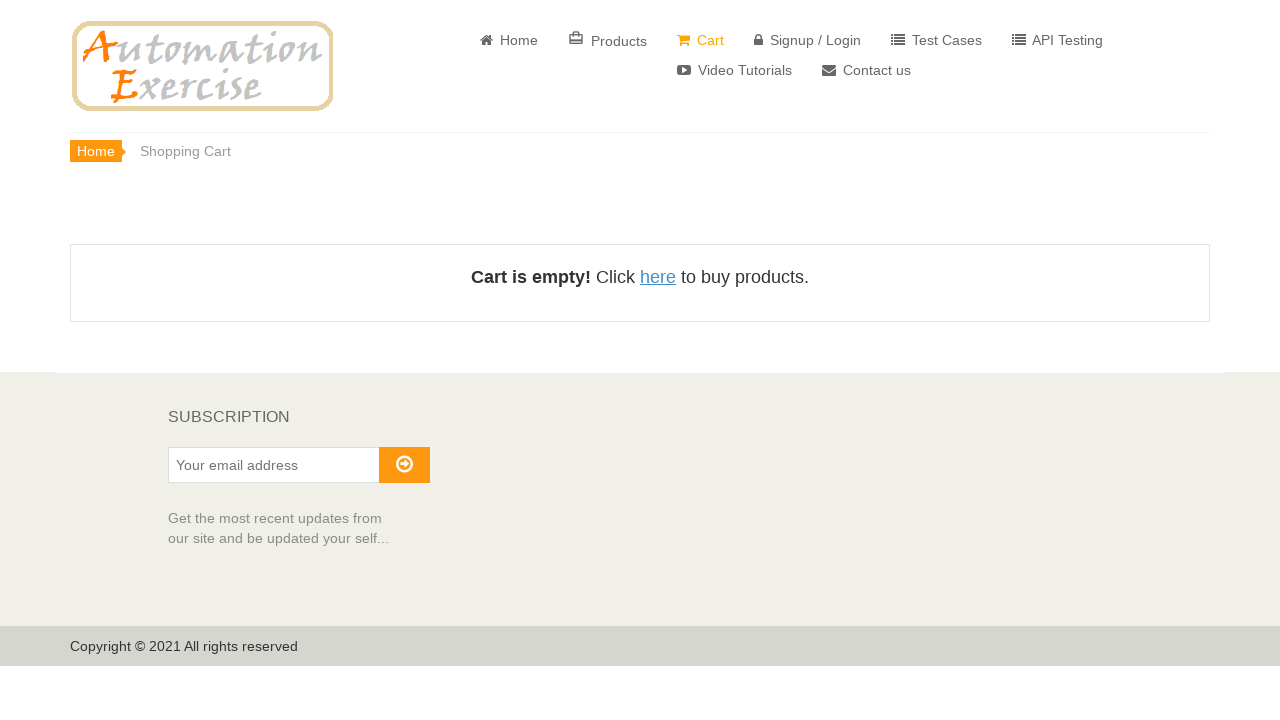

Filled subscription email field with existing subscriber email 'existing_subscriber@gmail.com'
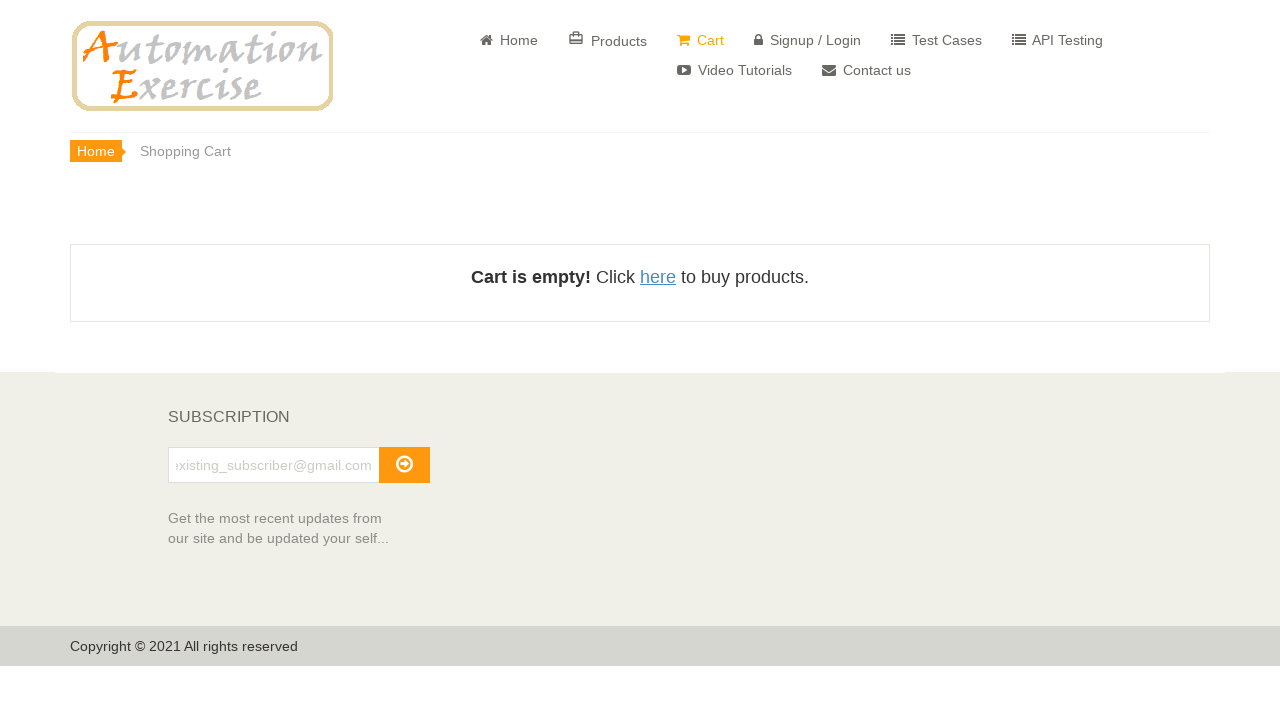

Waited for subscribe button to become visible
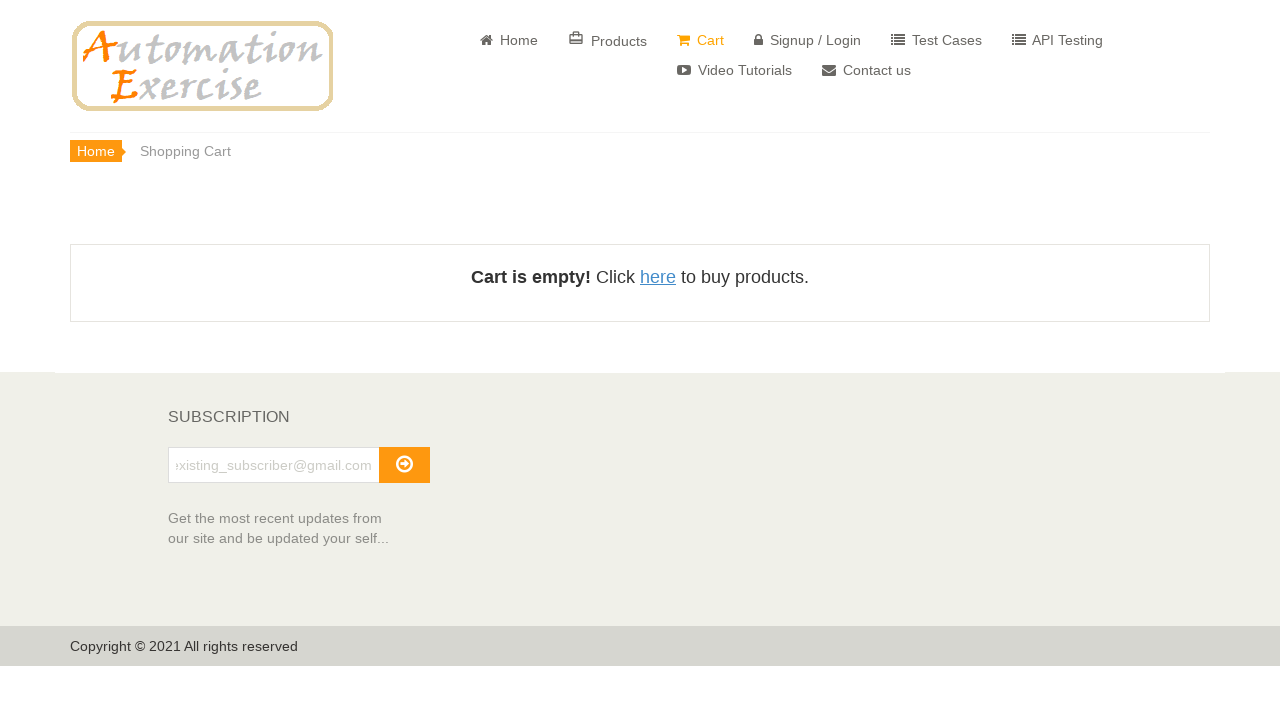

Clicked subscribe button to submit duplicate email subscription
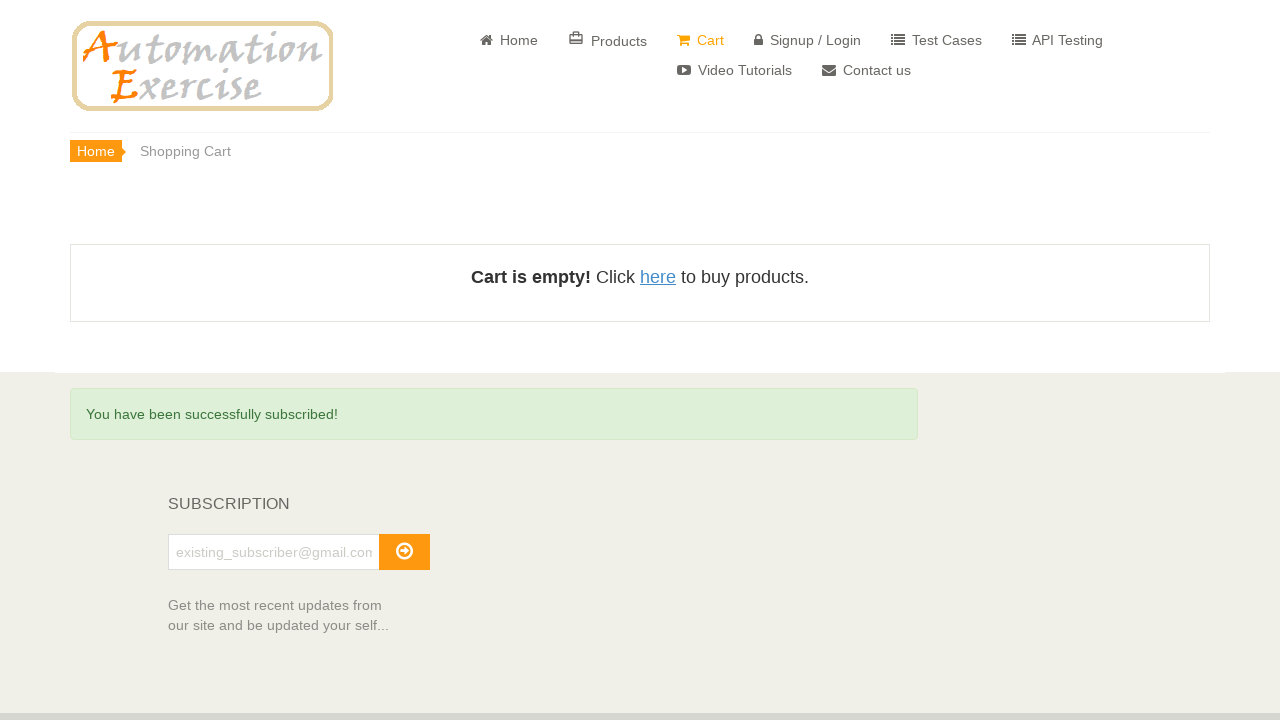

Waited 1 second for subscription response to be processed
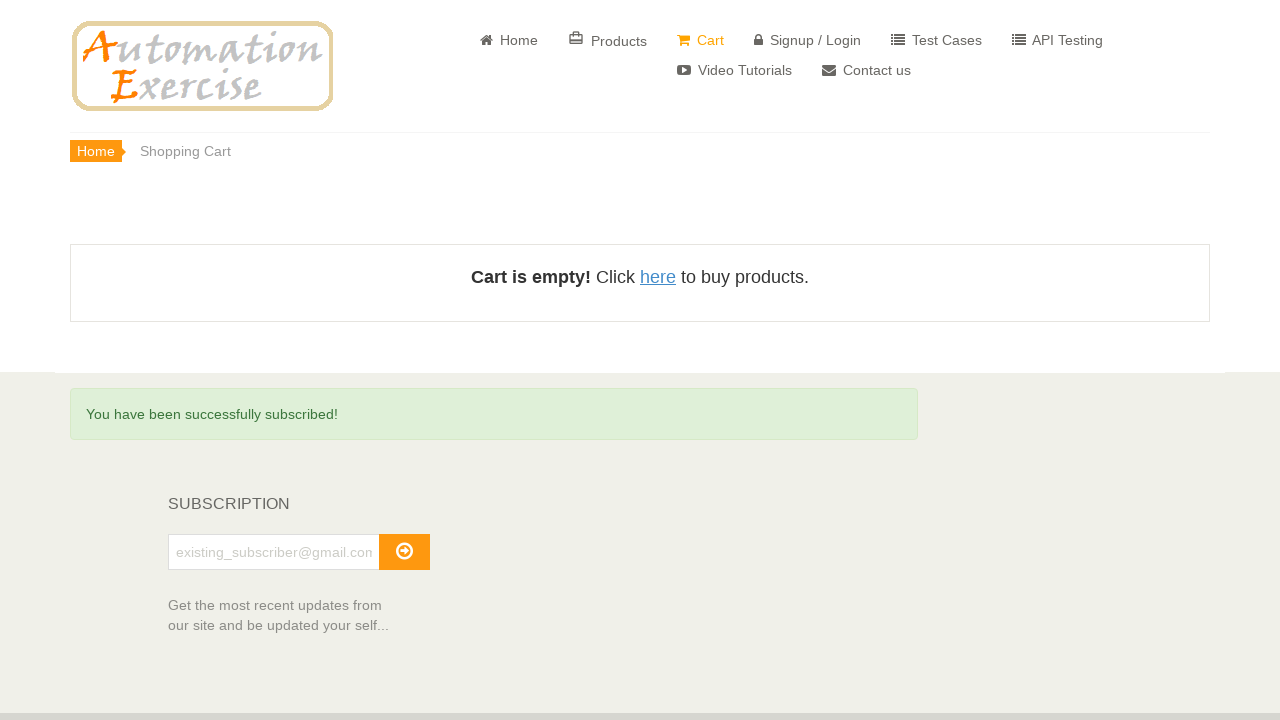

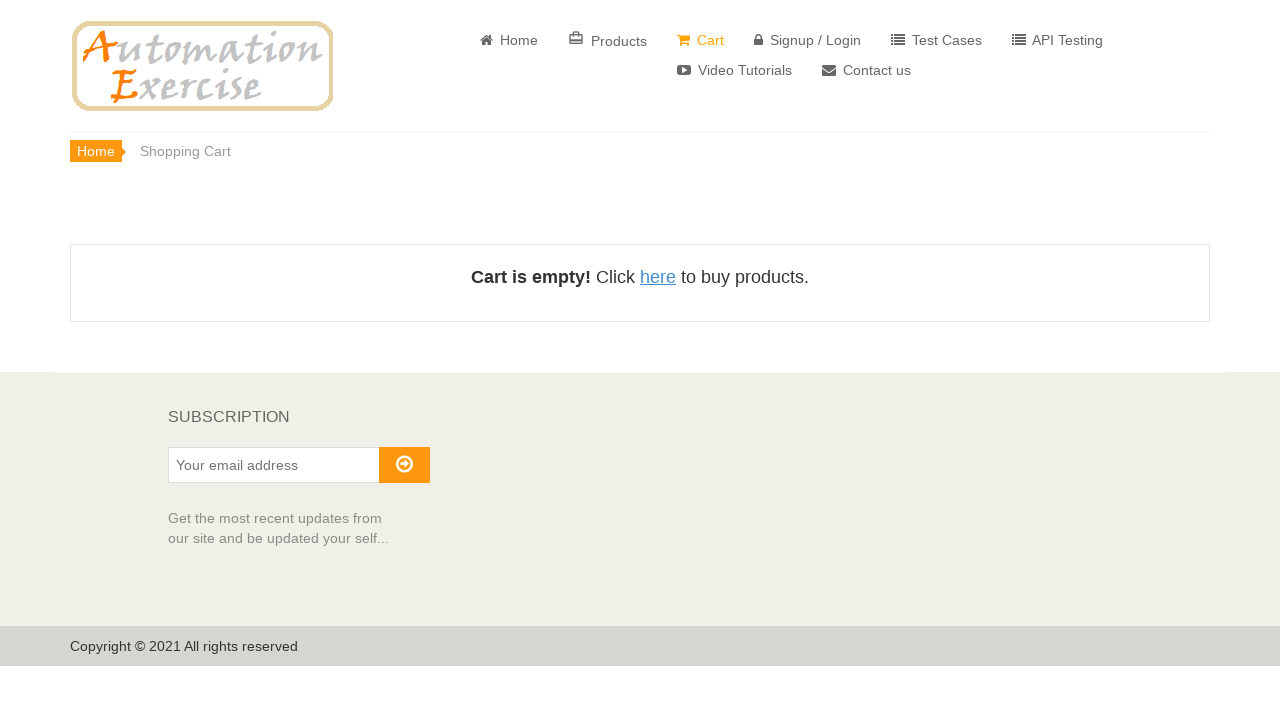